Tests navigation to the Form Authentication page by clicking the link and verifying the URL changes correctly.

Starting URL: https://the-internet.herokuapp.com/

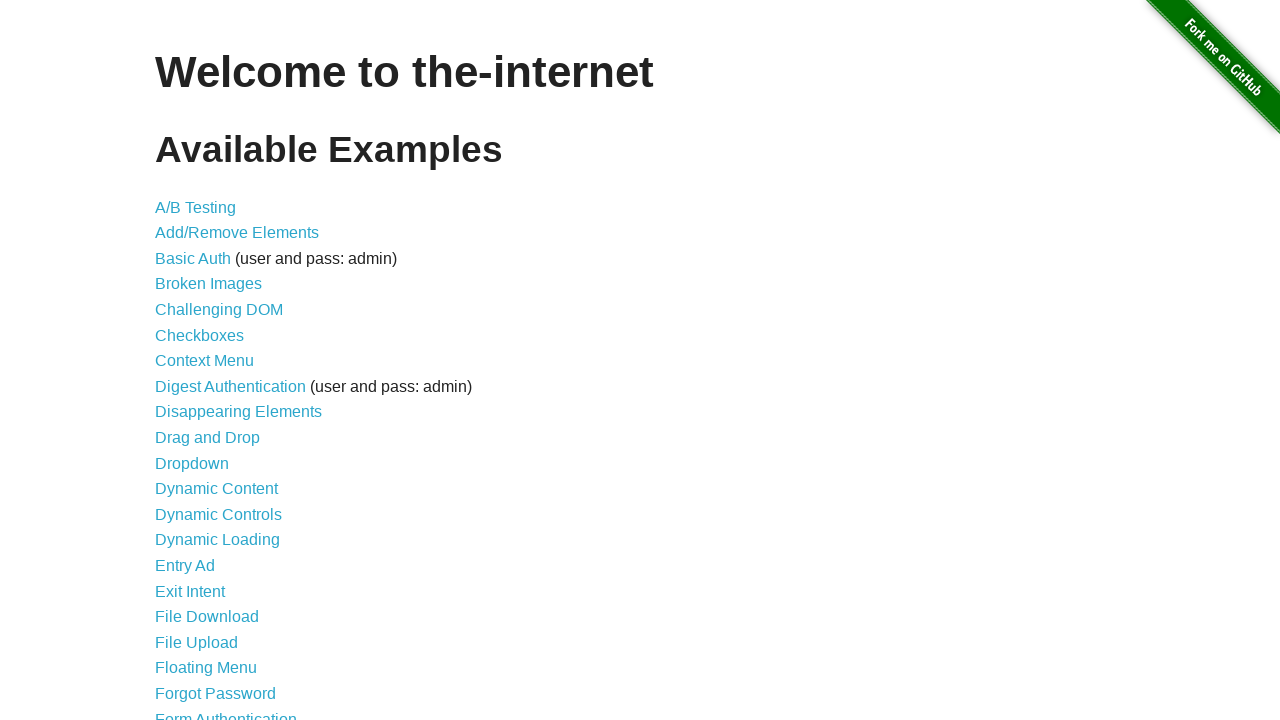

Clicked on the Form Authentication link at (226, 712) on text=Form Authentication
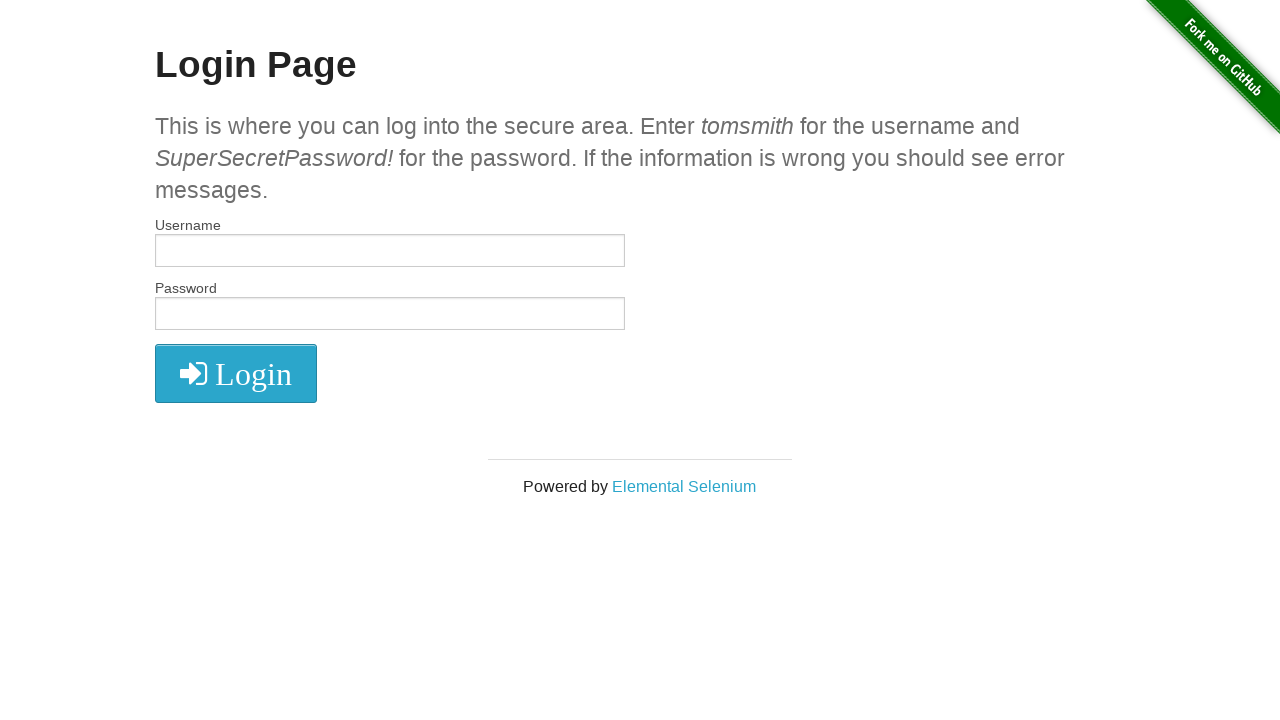

Navigated to Form Authentication page at https://the-internet.herokuapp.com/login
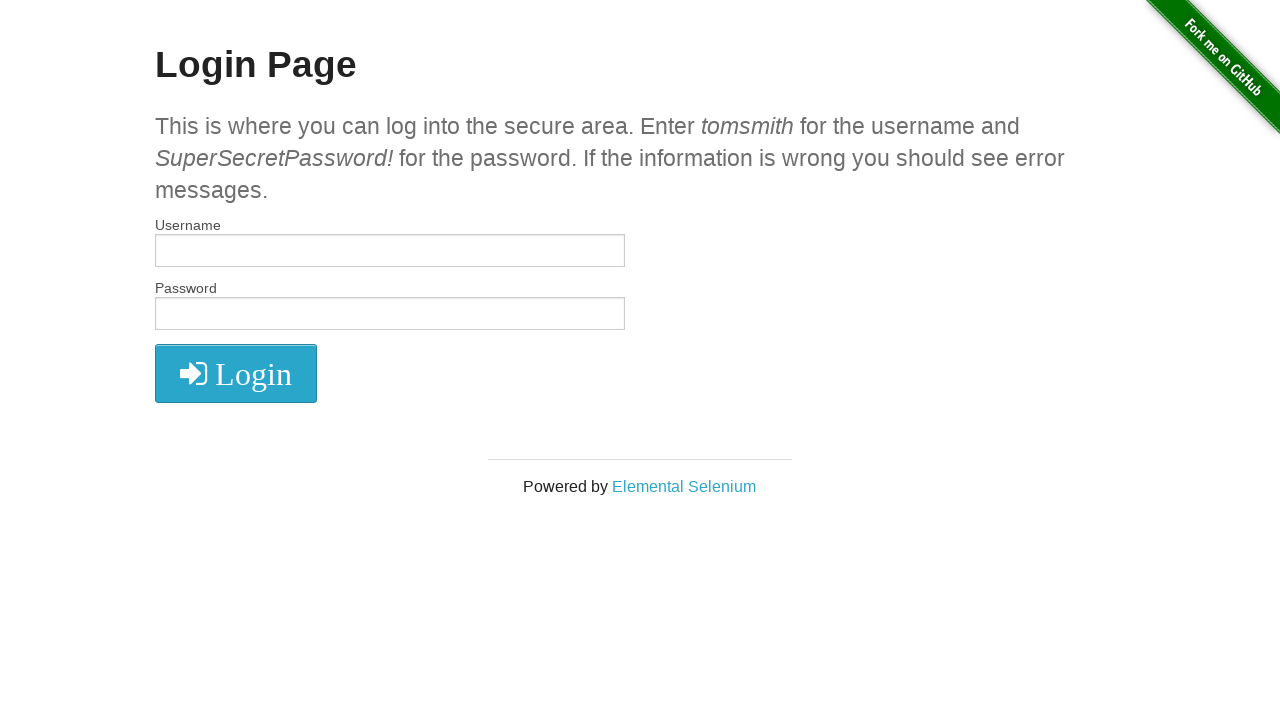

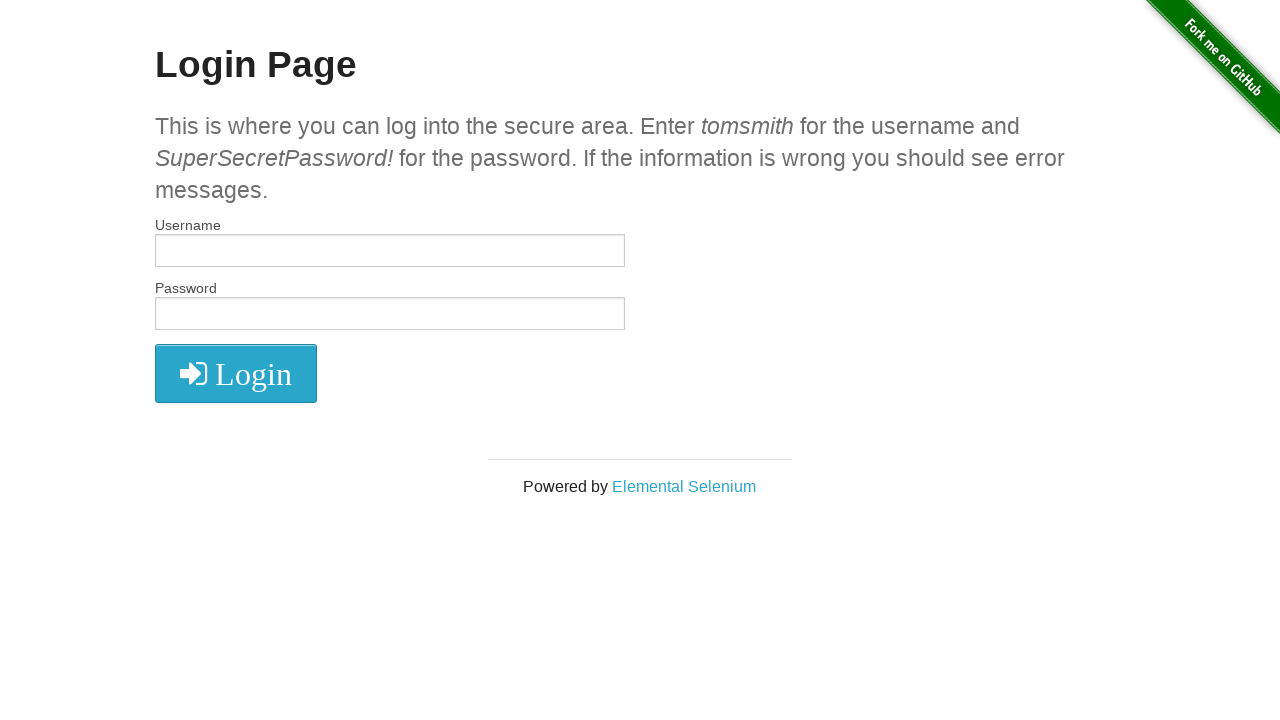